Tests user registration by filling in username and password fields and clicking the sign up button

Starting URL: https://www.demoblaze.com/

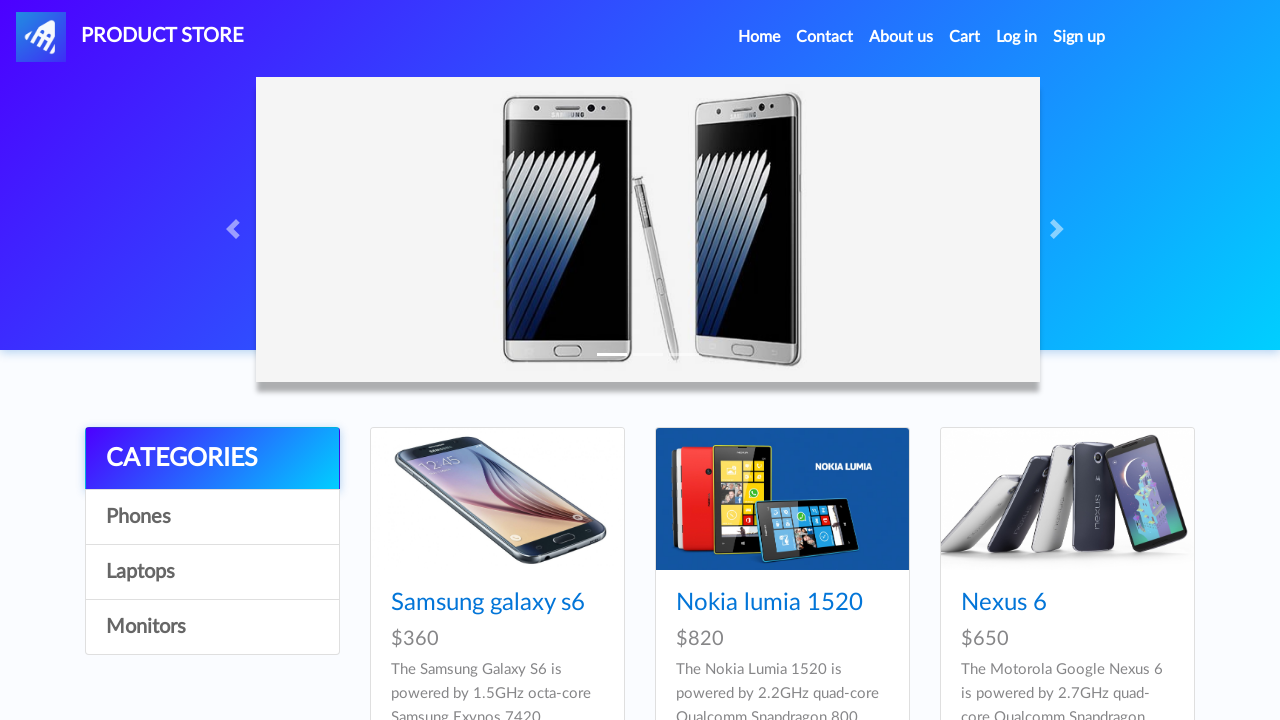

Clicked Sign Up link at (1079, 37) on a#signin2
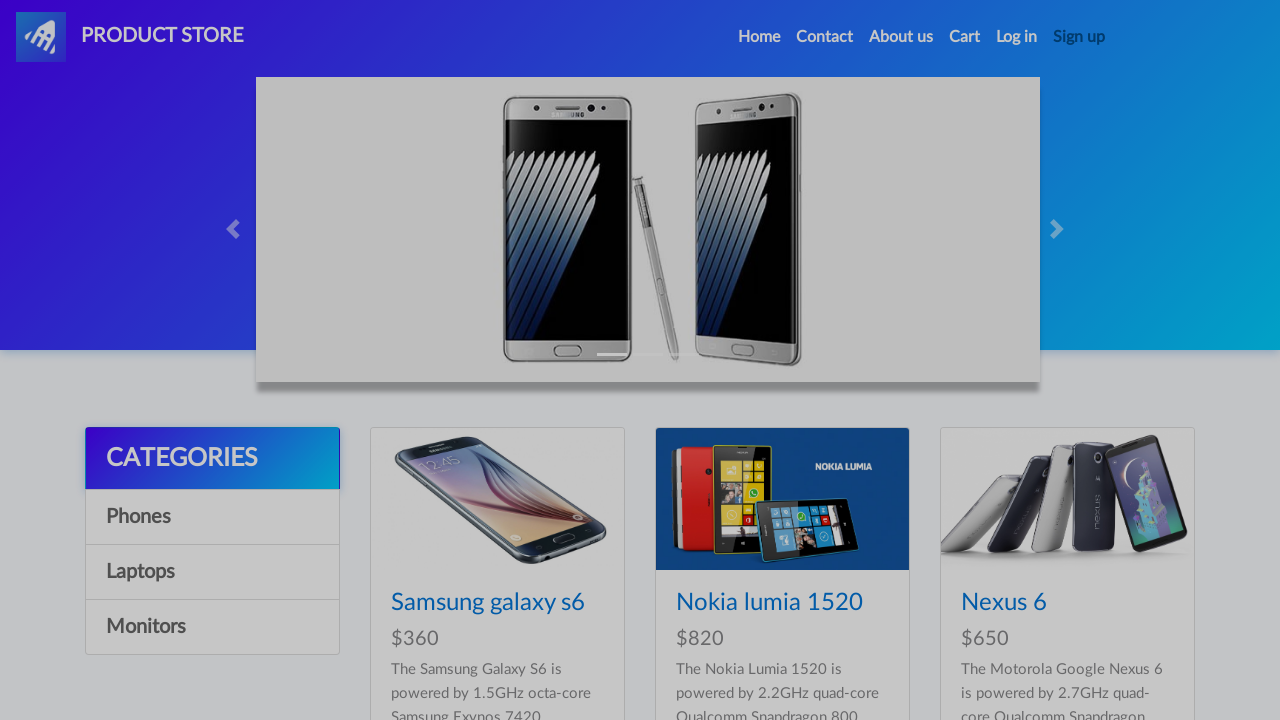

Filled username field with 'testuser543' on input#sign-username
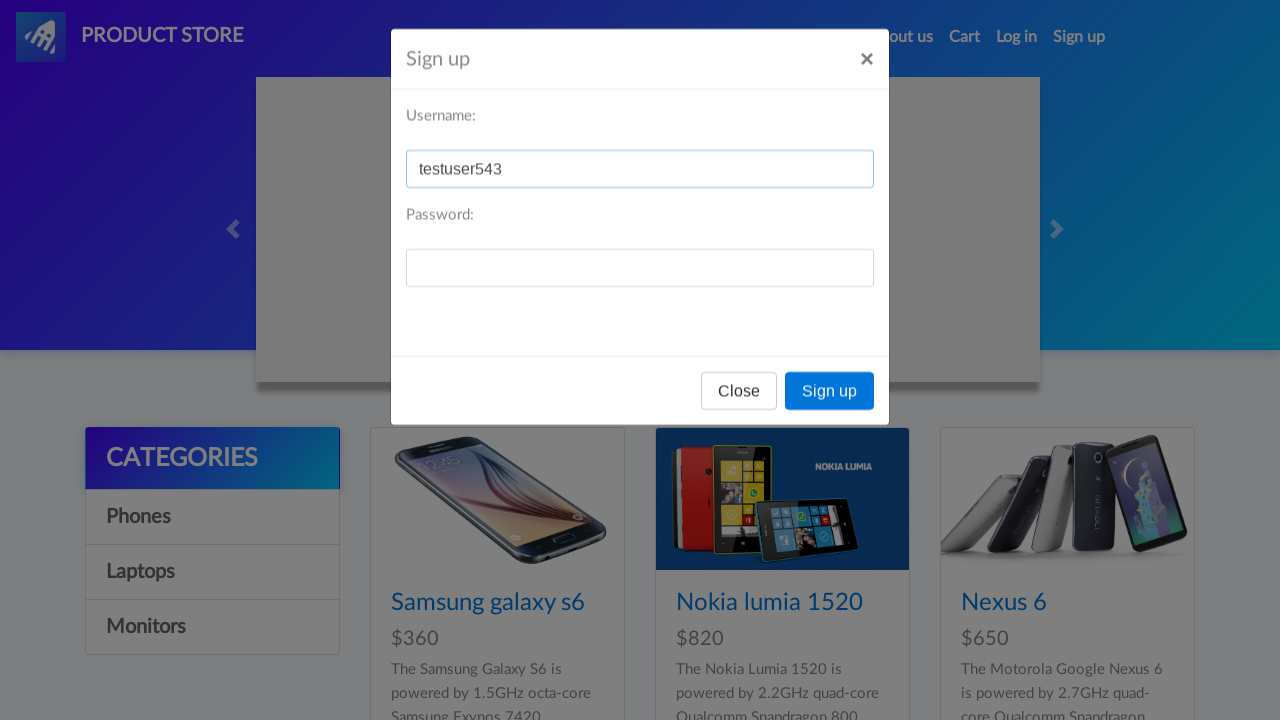

Filled password field with 'TestPass123' on input#sign-password
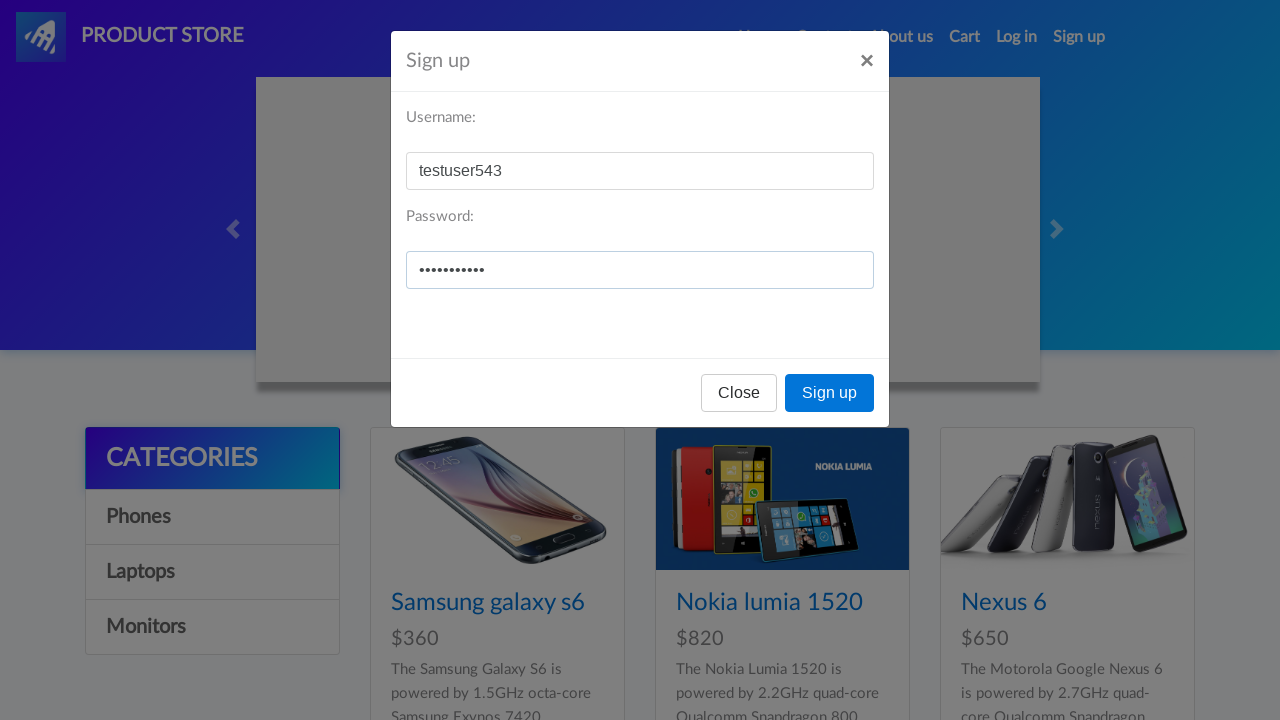

Clicked Sign Up button to complete registration at (830, 393) on button[onclick='register()']
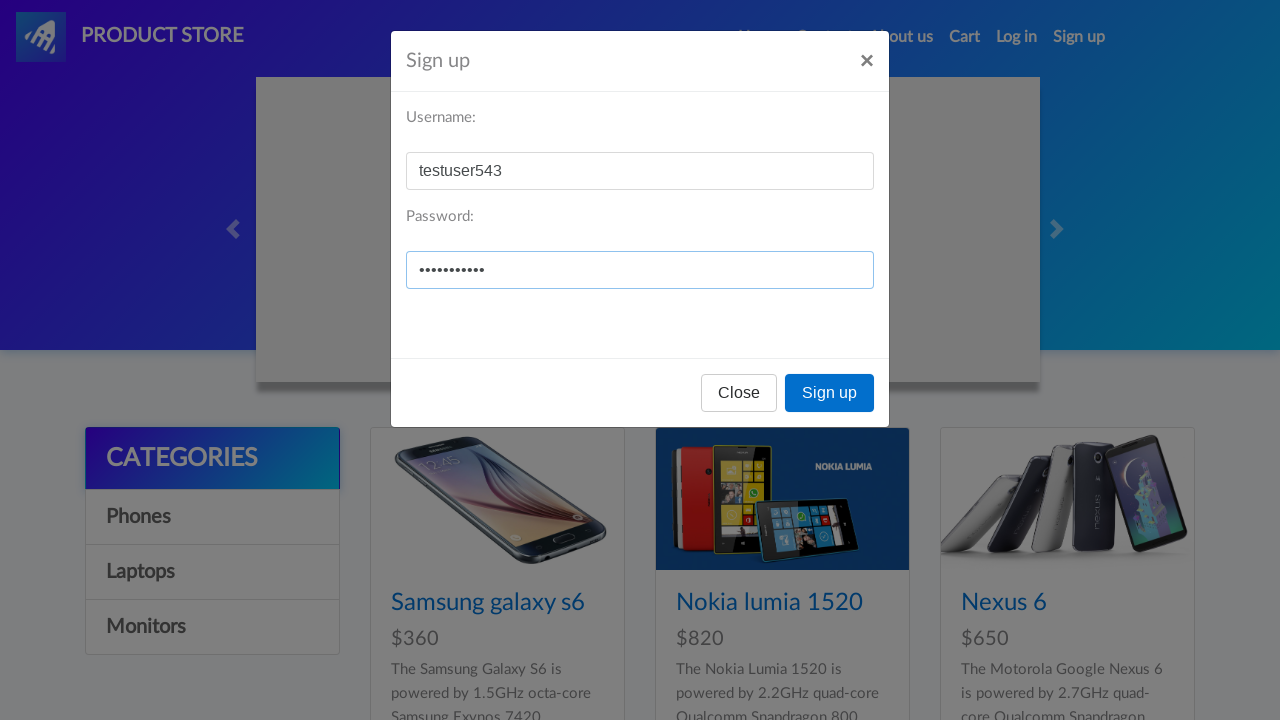

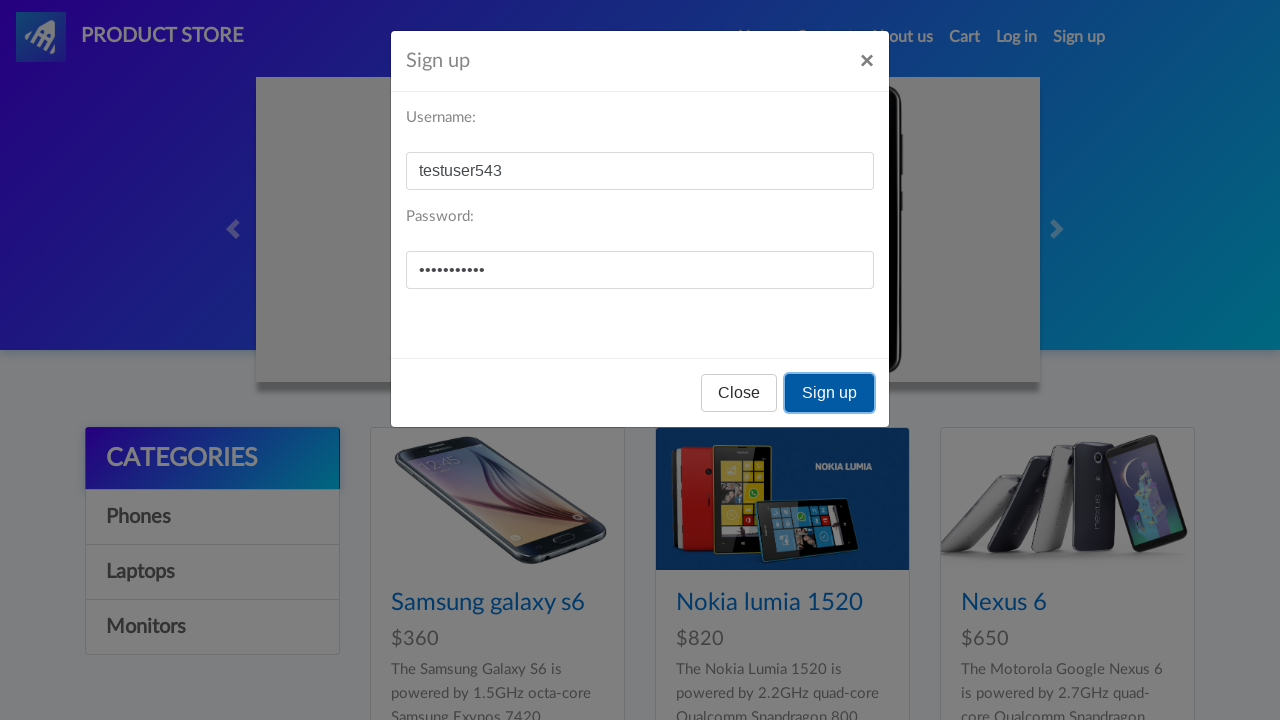